Tests browser window/tab handling by clicking a button that opens a new tab, then retrieves and verifies the window handles

Starting URL: https://demoqa.com/browser-windows

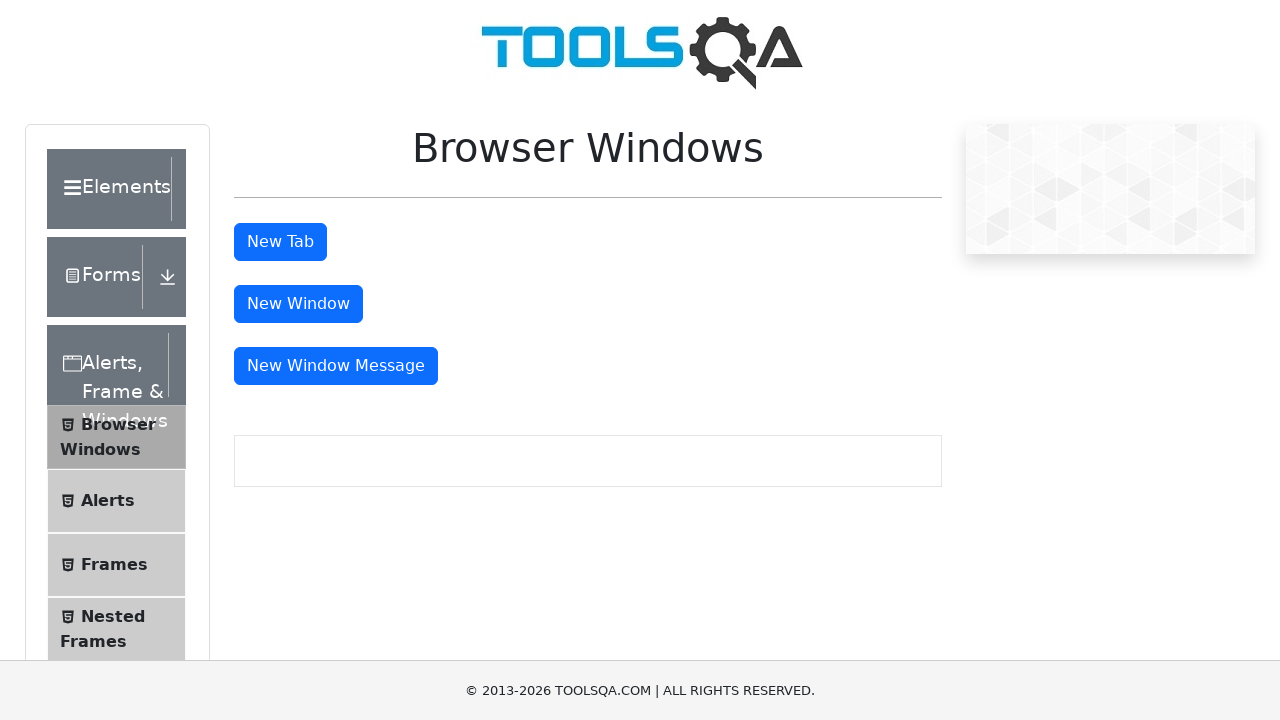

Clicked 'New Tab' button to open a new browser tab at (280, 242) on #tabButton
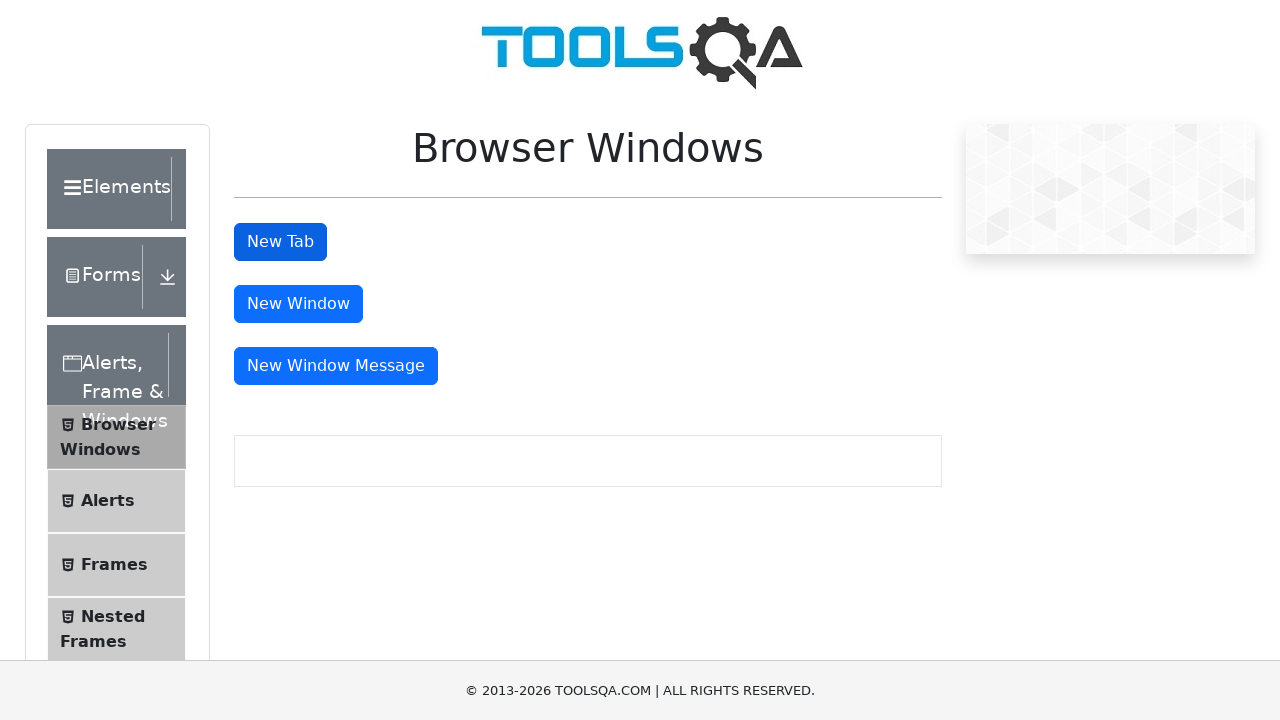

Clicked 'New Tab' button and waited for new page to open at (280, 242) on #tabButton
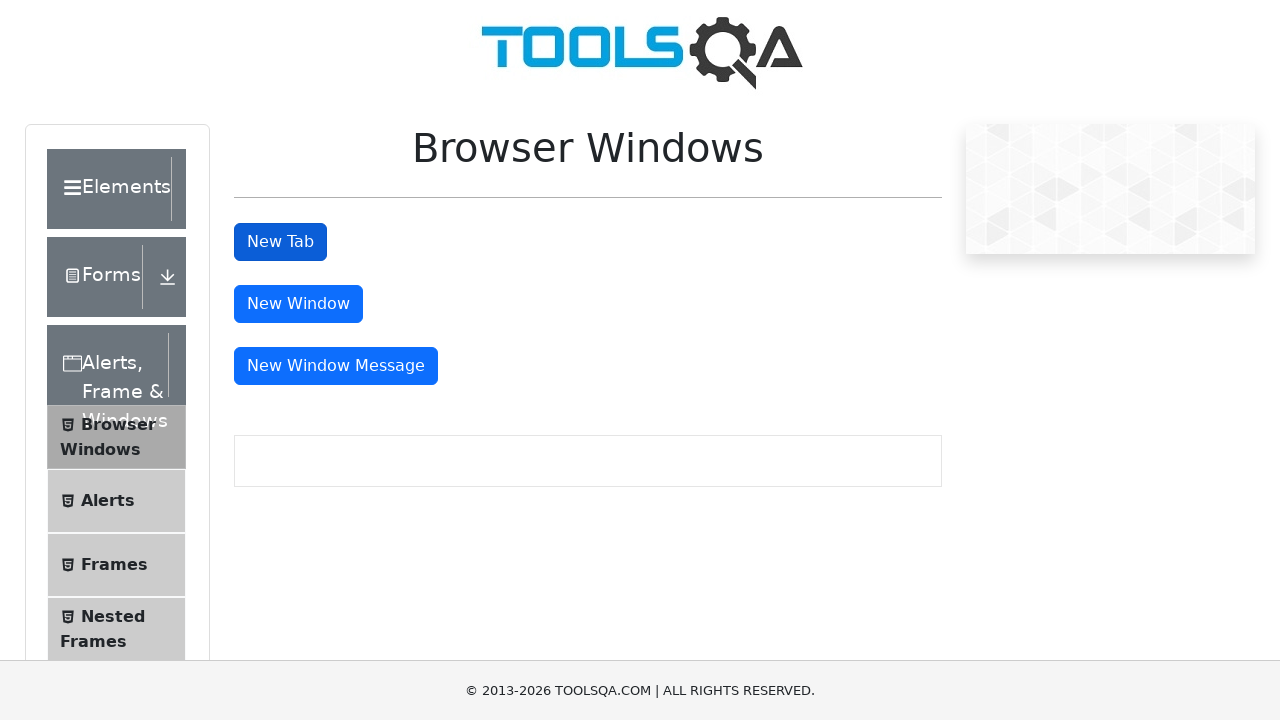

Retrieved the newly opened page/tab
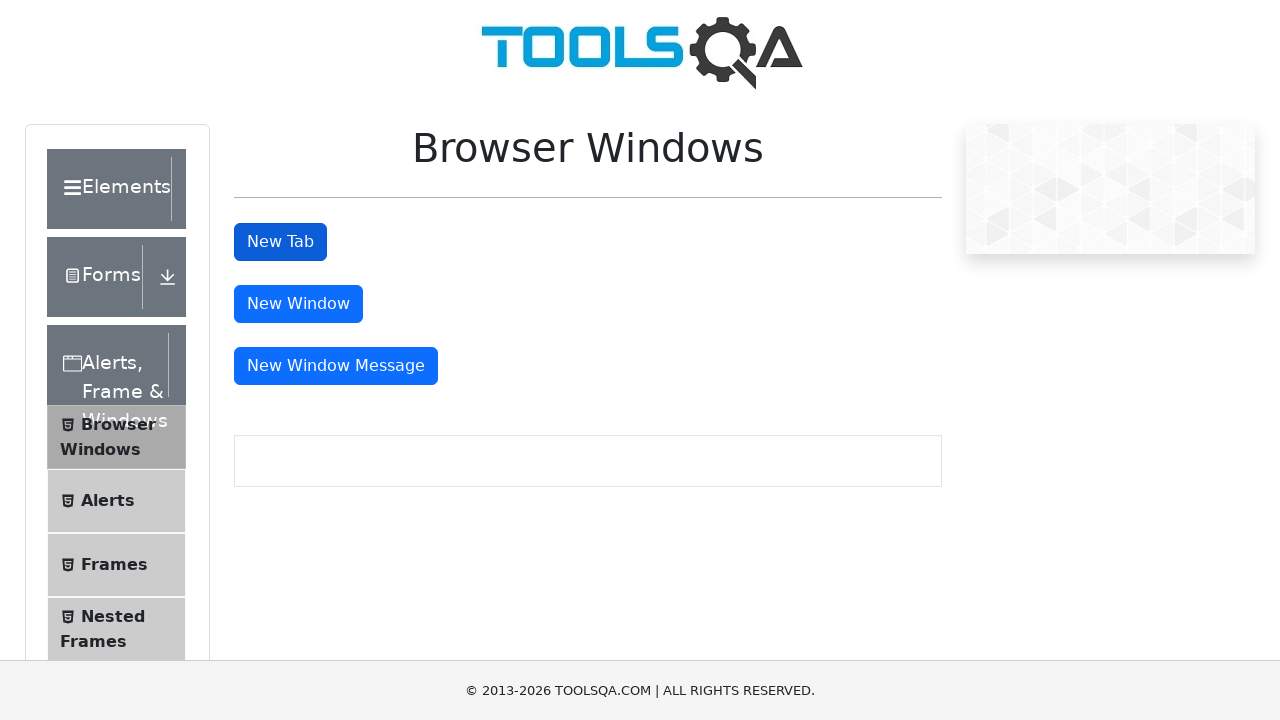

New page finished loading
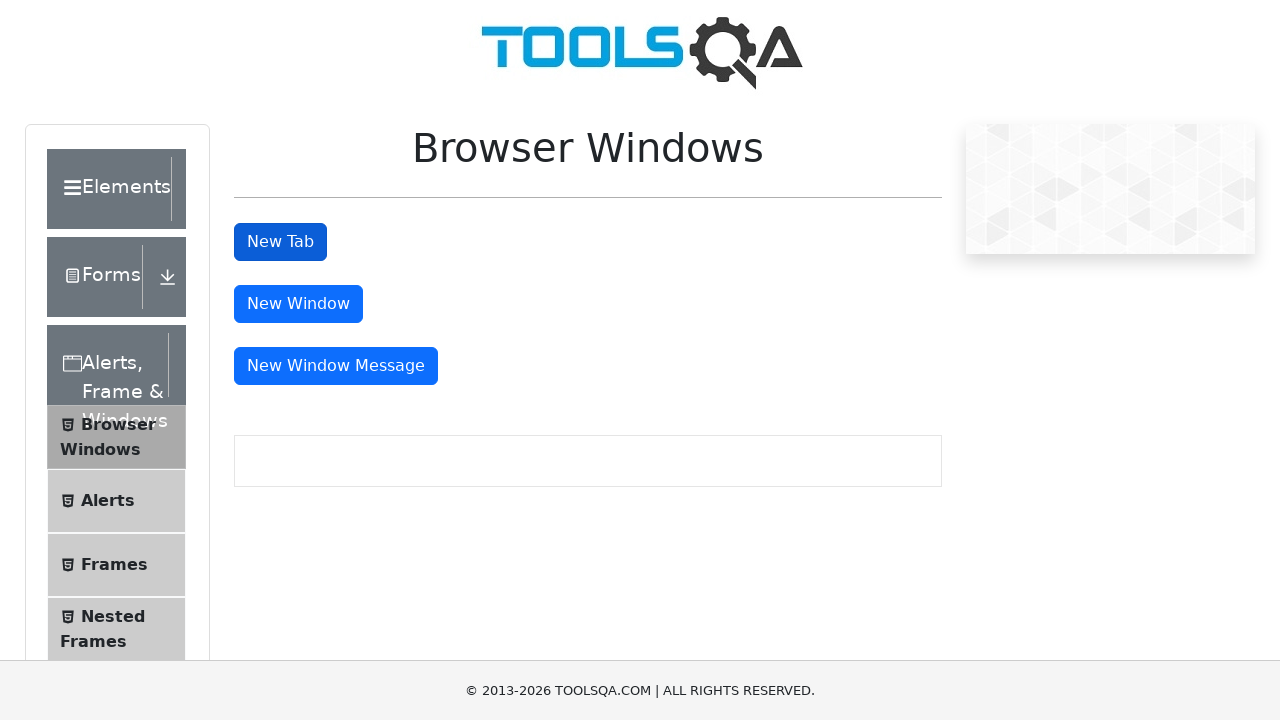

Verified that multiple pages/tabs are open
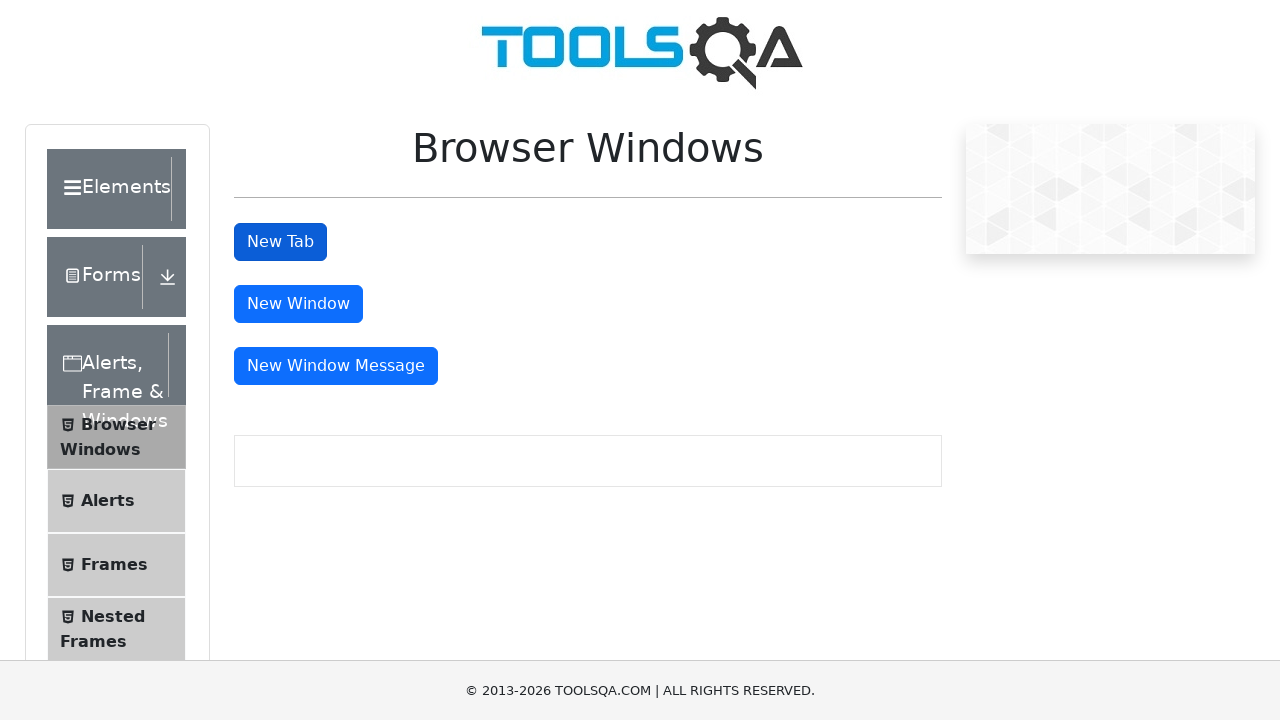

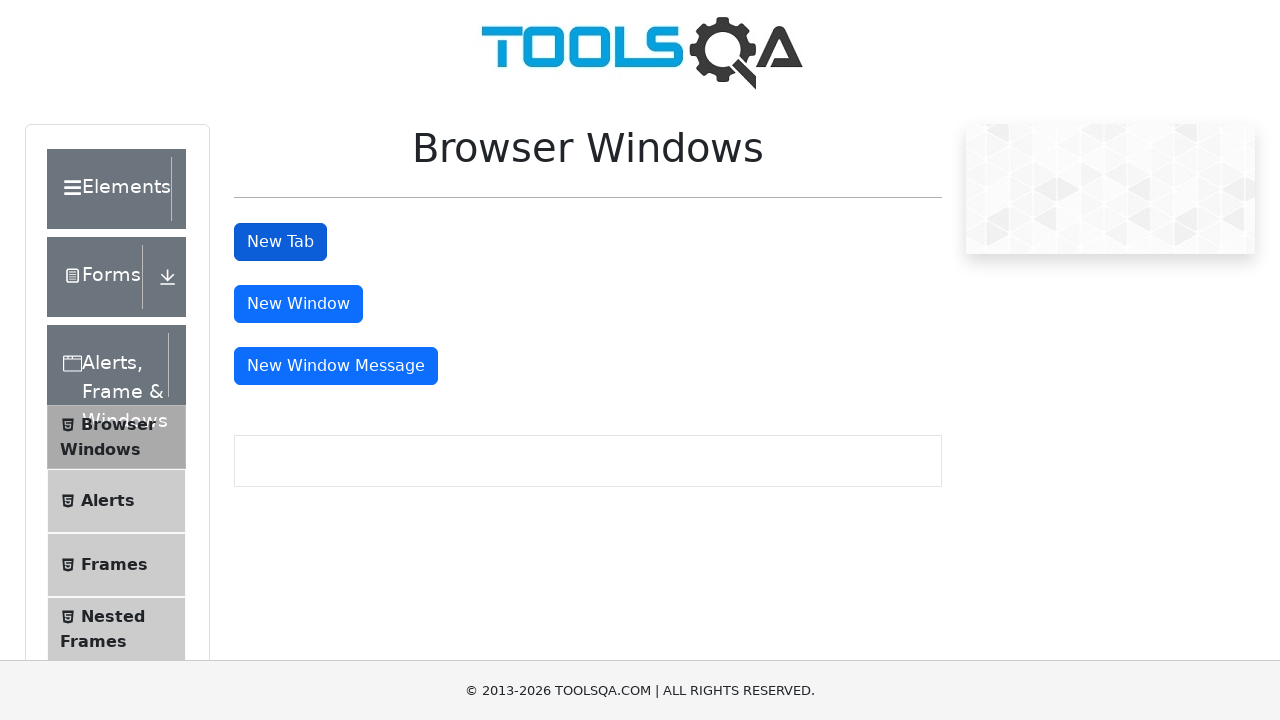